Fills out and submits an Angular practice form with personal information including name, email, password, gender selection, and date of birth

Starting URL: https://rahulshettyacademy.com/angularpractice/

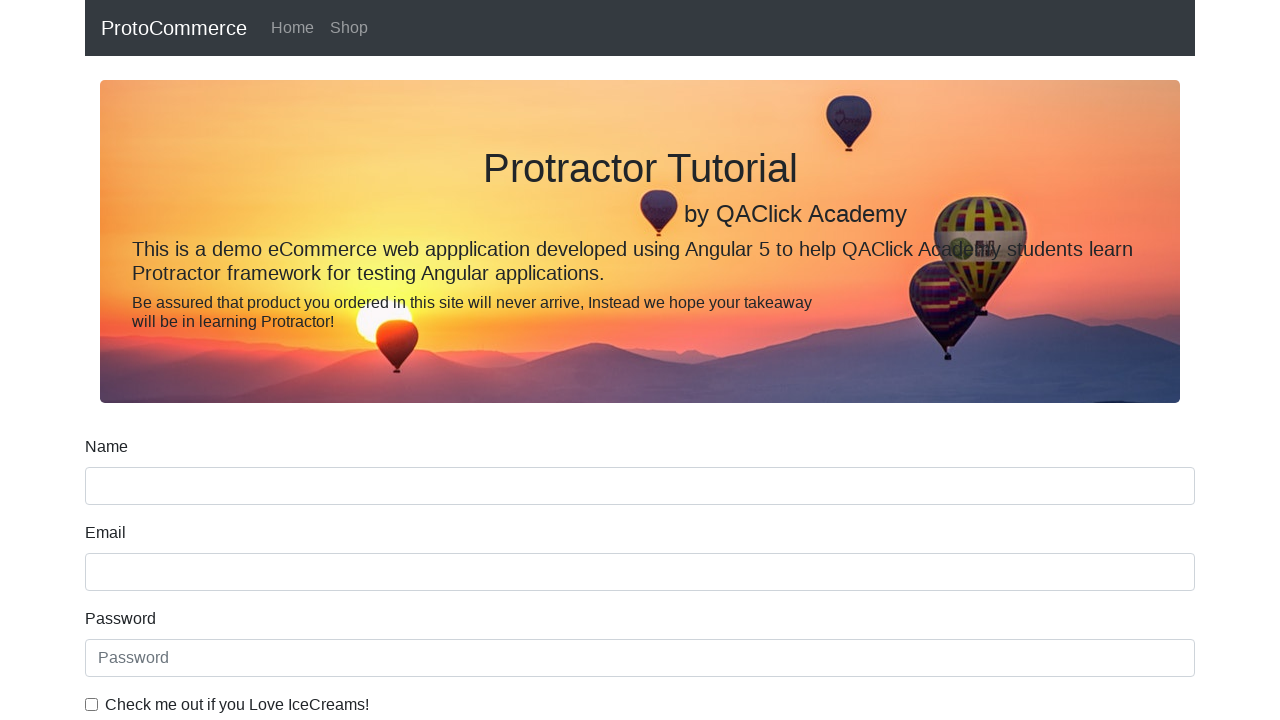

Filled name field with 'Shiv Mangal' on input[name='name']
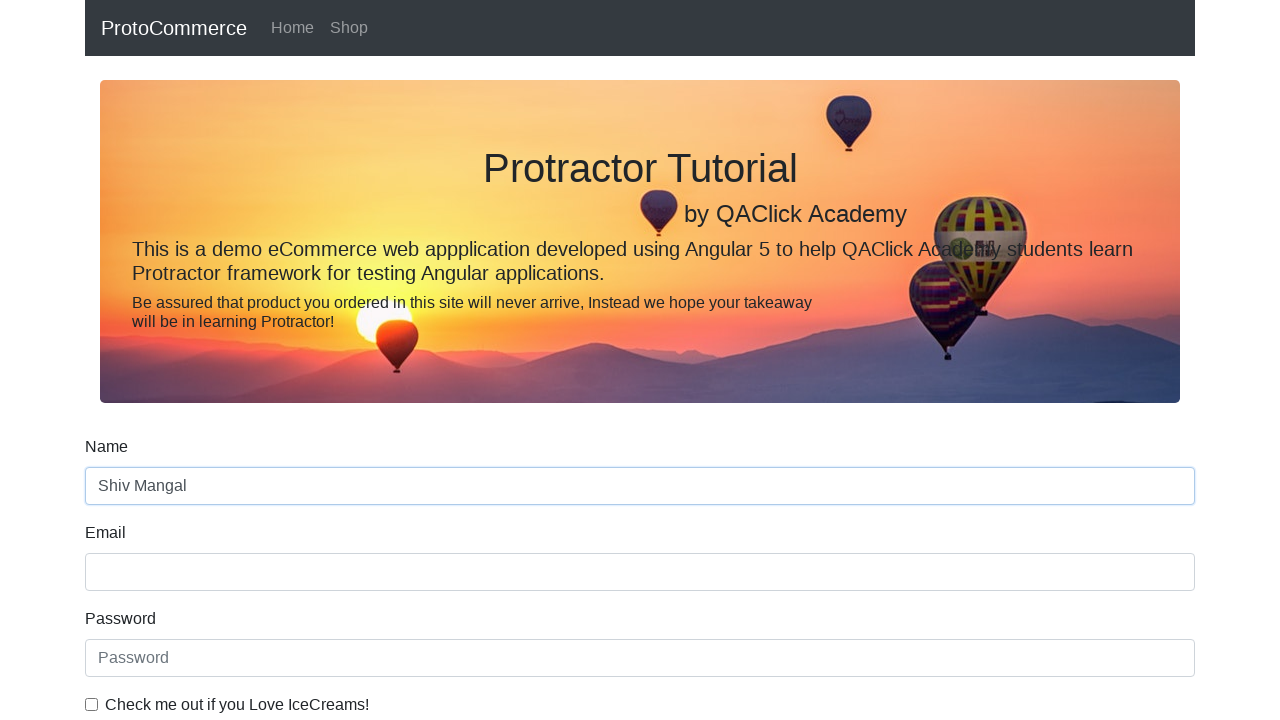

Filled email field with 'Shiv@example.com' on input[name='email']
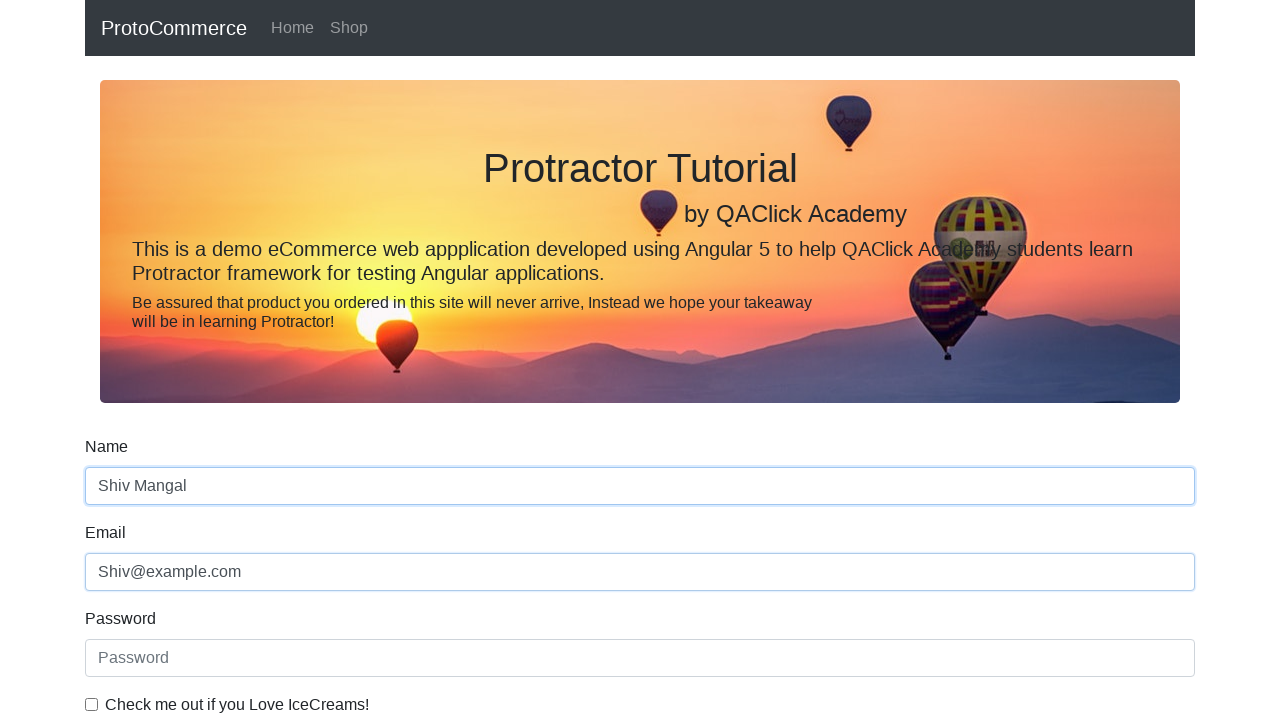

Filled password field with 'exe@123' on input[type='password']
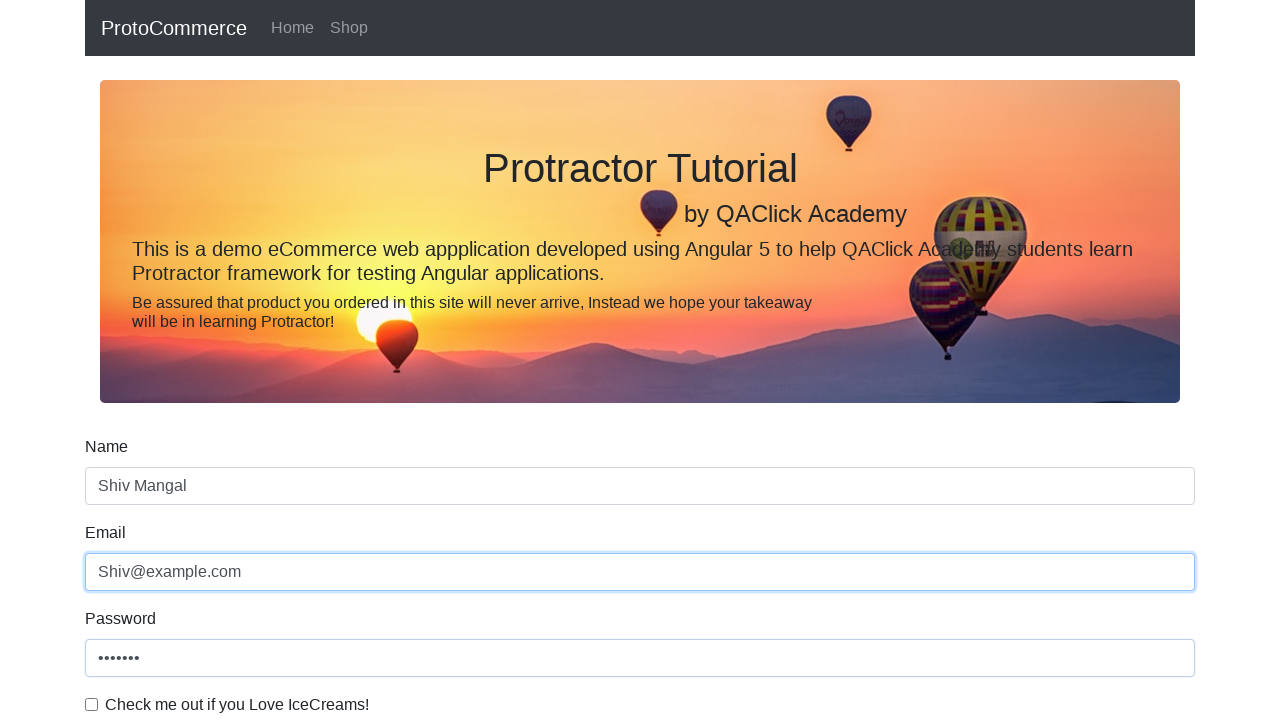

Clicked checkbox to agree to terms at (92, 704) on input[type='checkbox']
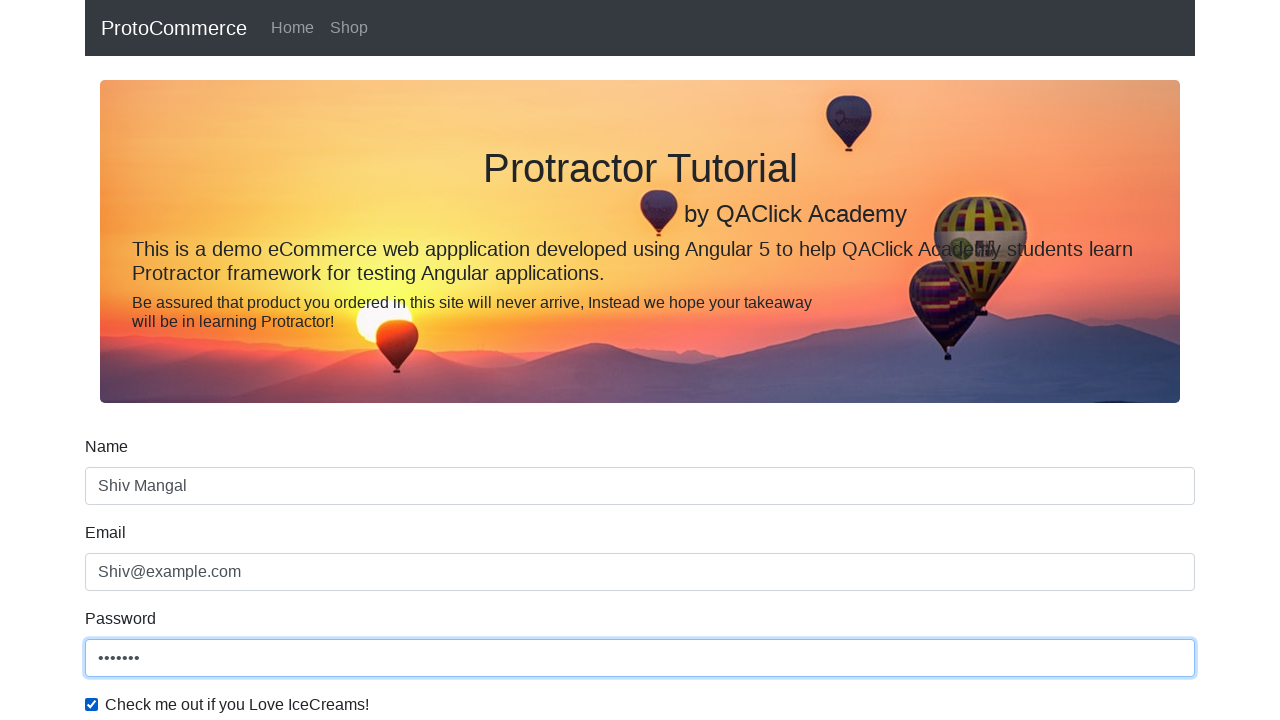

Selected 'Male' from gender dropdown on #exampleFormControlSelect1
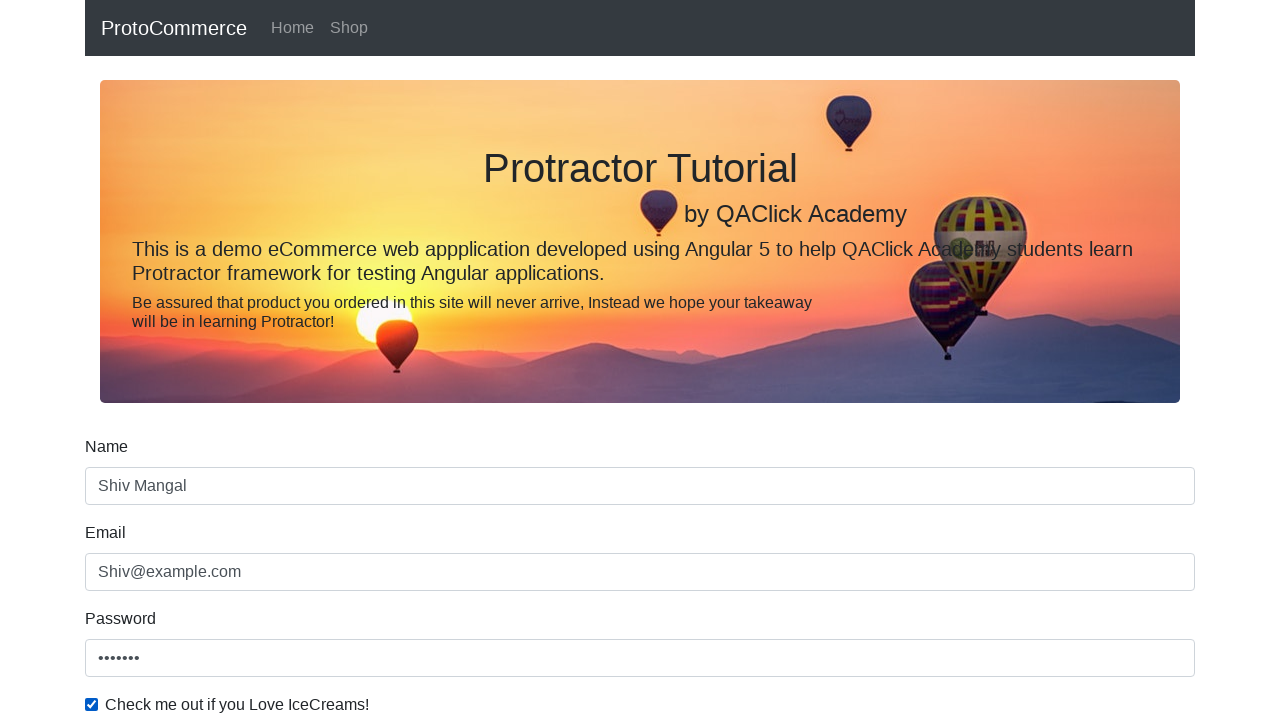

Selected radio button option1 at (238, 360) on input[value='option1']
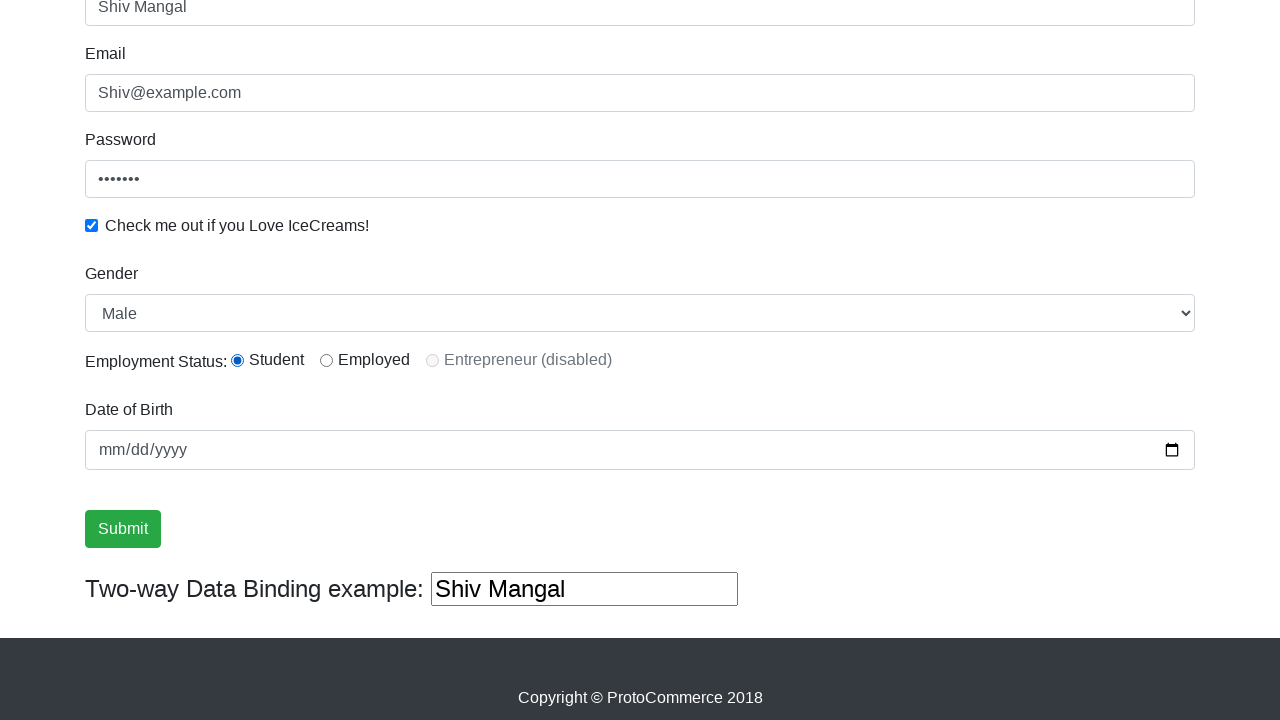

Filled date of birth field with '1999-03-14' on input[type='date']
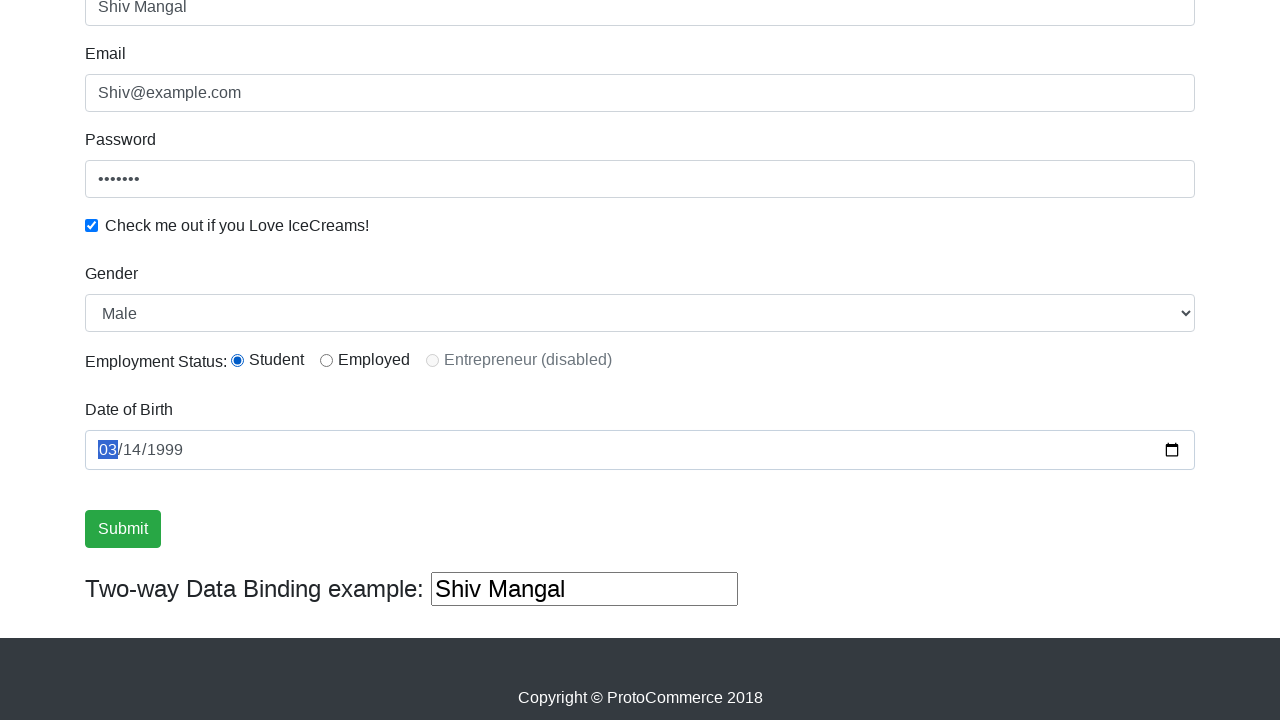

Clicked submit button to submit the form at (123, 529) on input[type='submit']
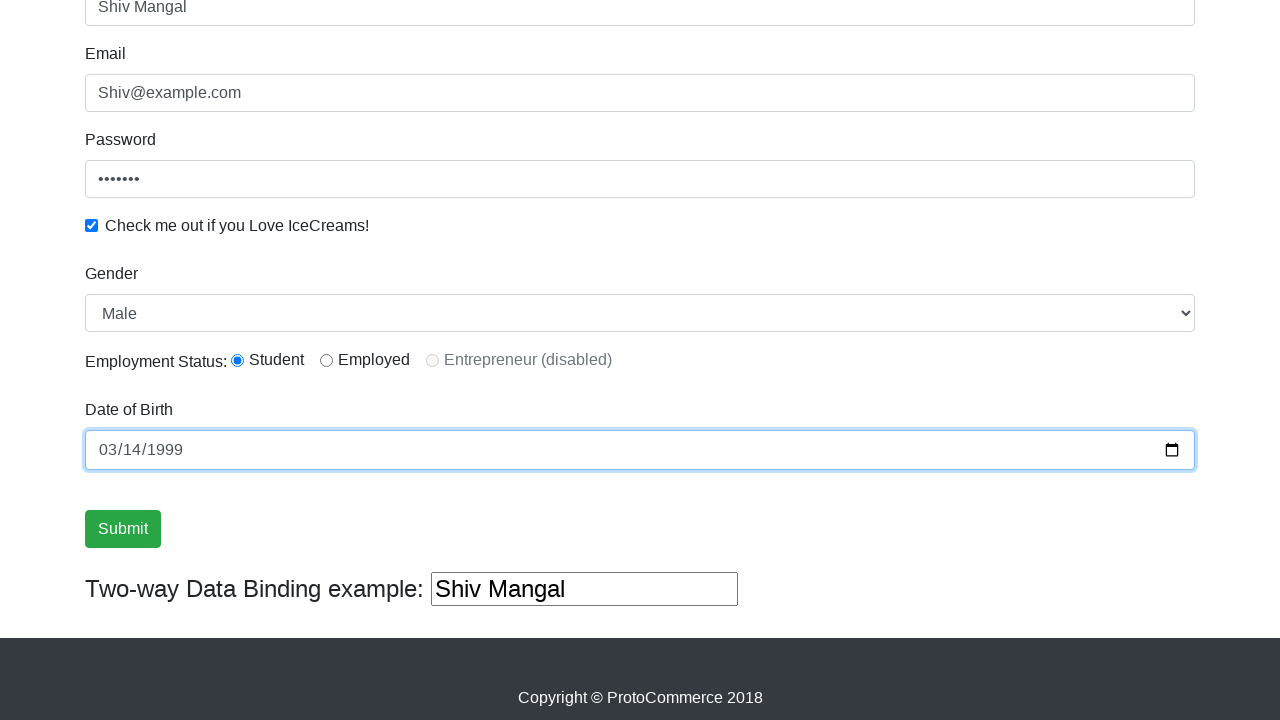

Form submission success message appeared
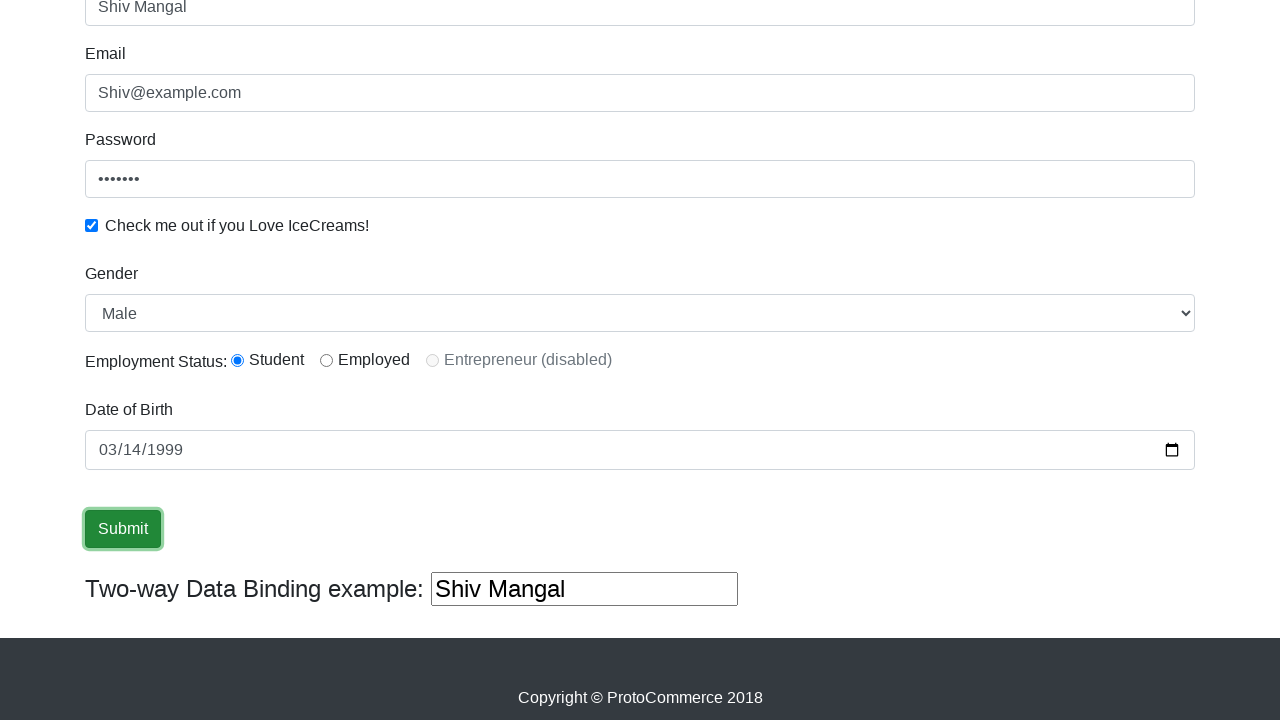

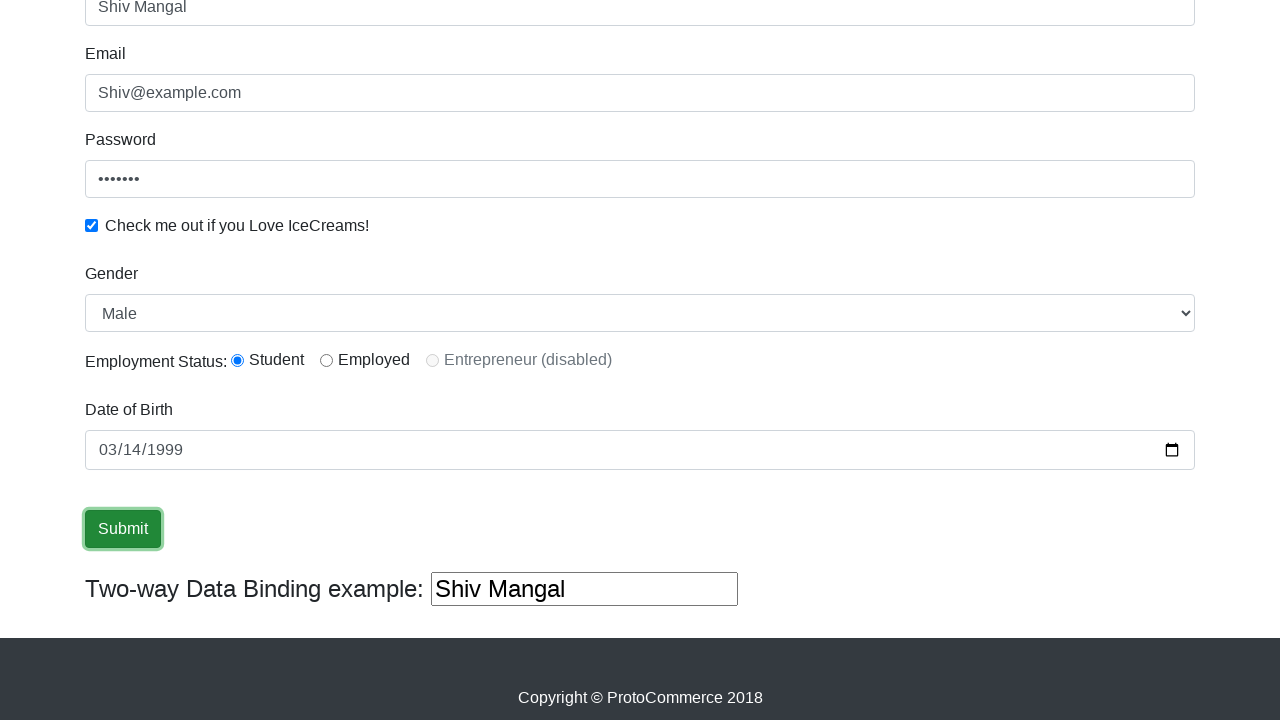